Tests keyboard key press functionality by sending the Space key and Left arrow key to an element and verifying the result text displays the correct key pressed.

Starting URL: http://the-internet.herokuapp.com/key_presses

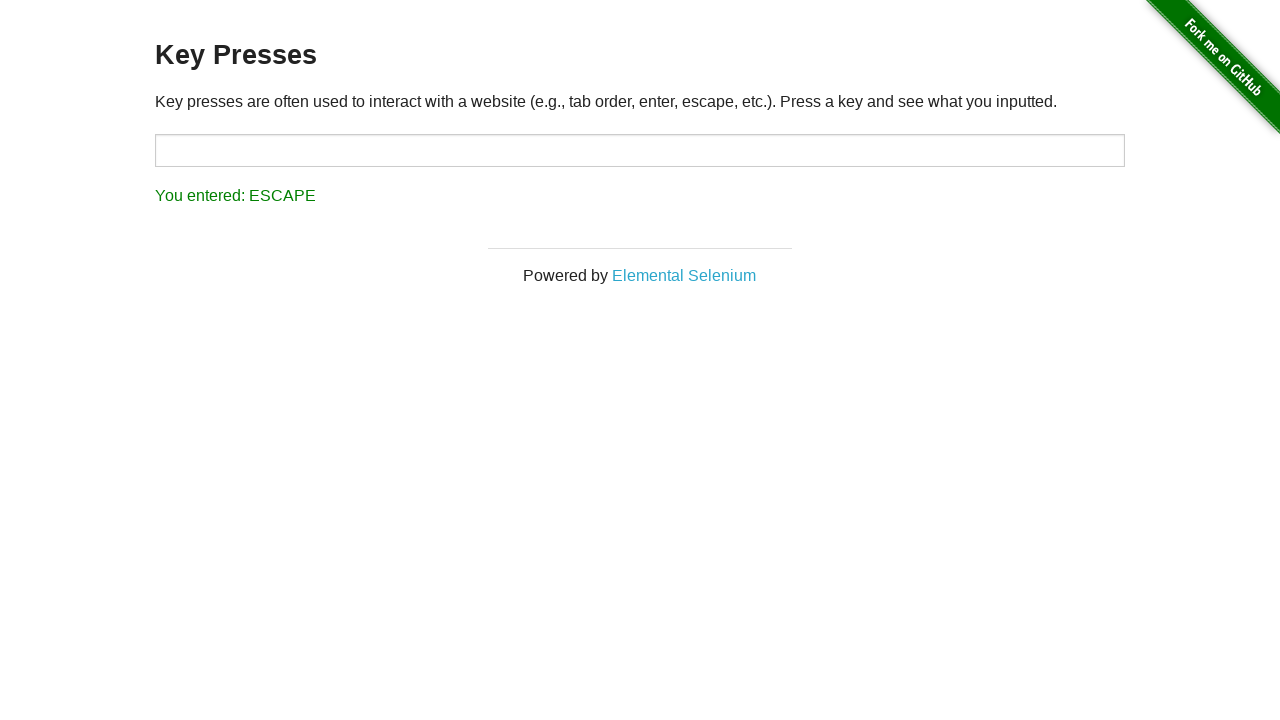

Pressed Space key on target element on #target
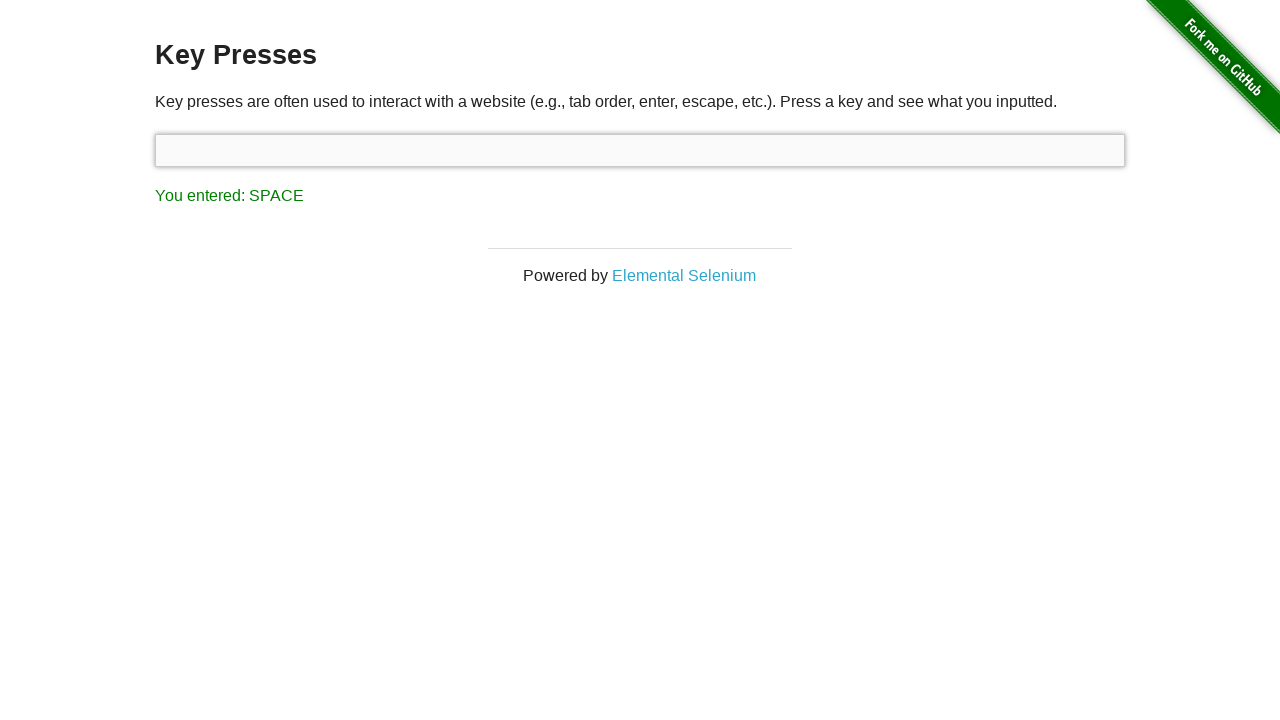

Verified Space key result displayed correctly
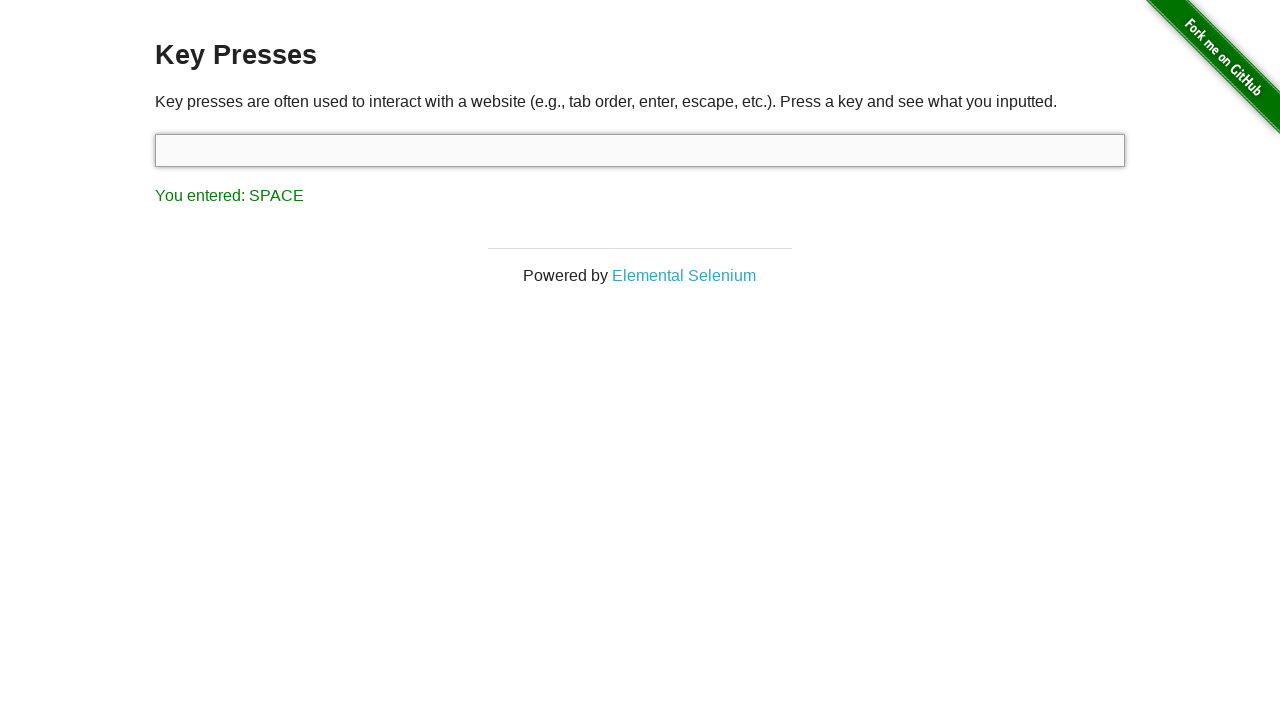

Pressed Left arrow key
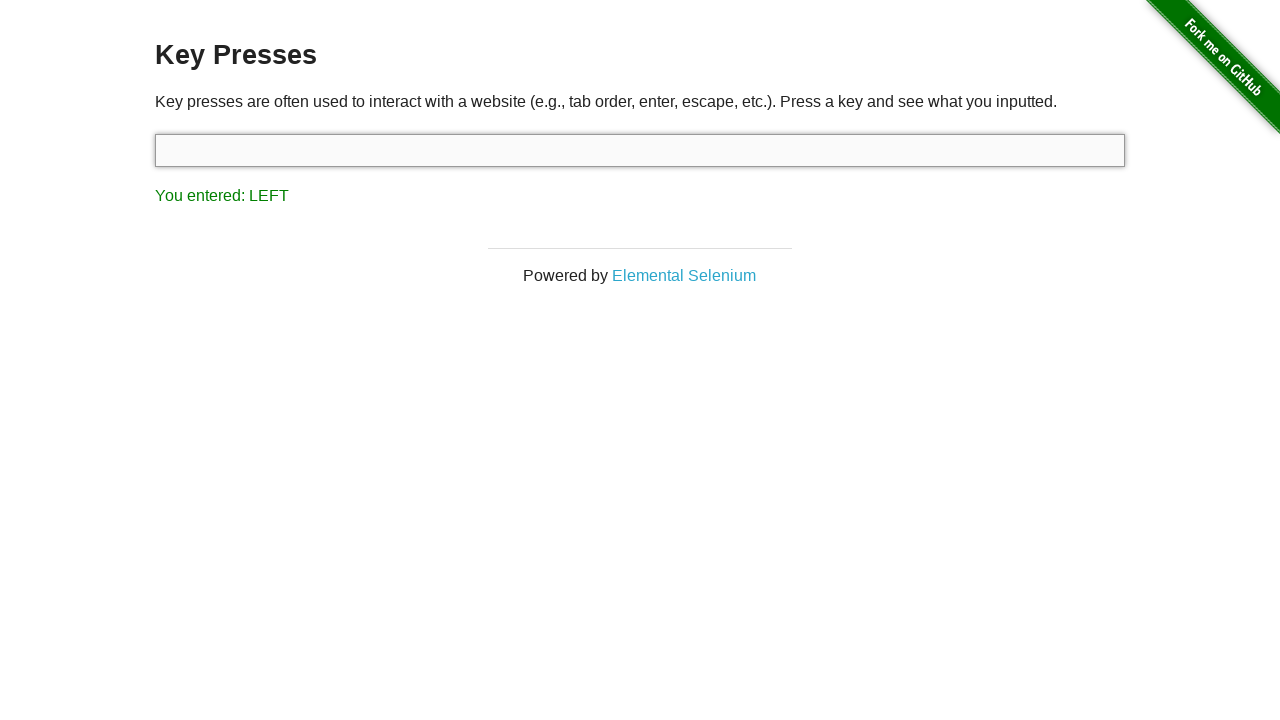

Verified Left arrow key result displayed correctly
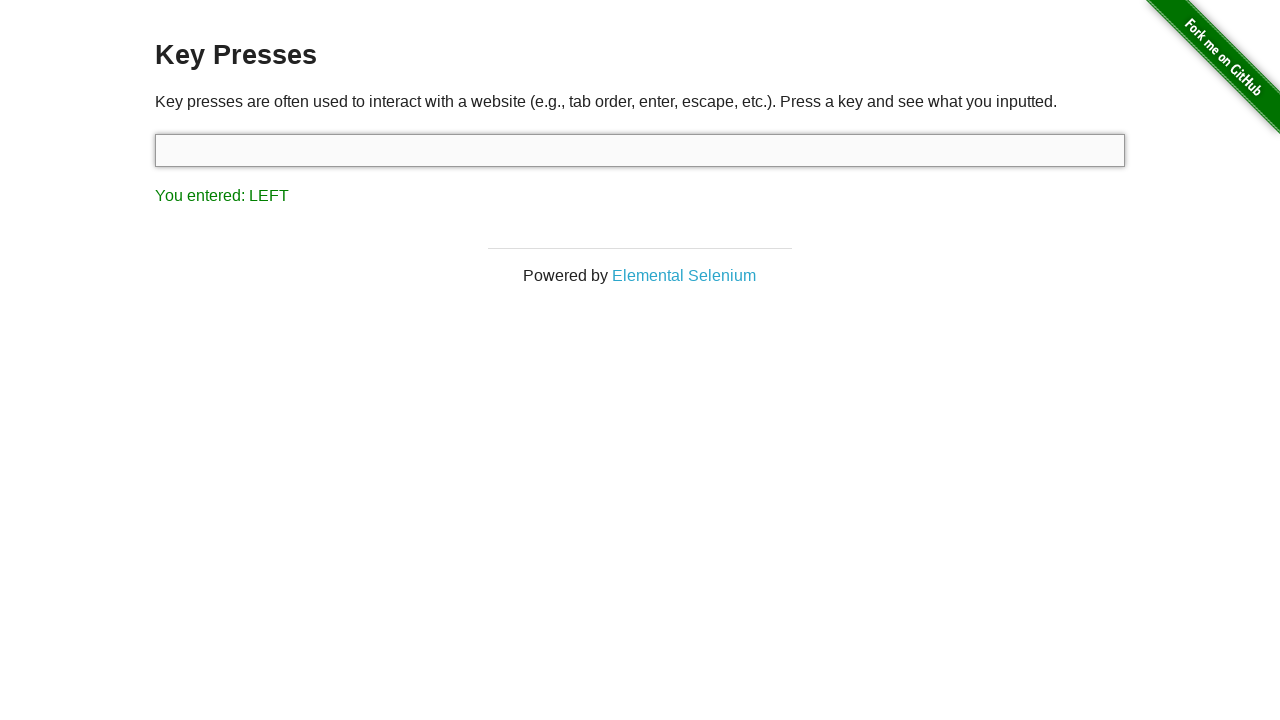

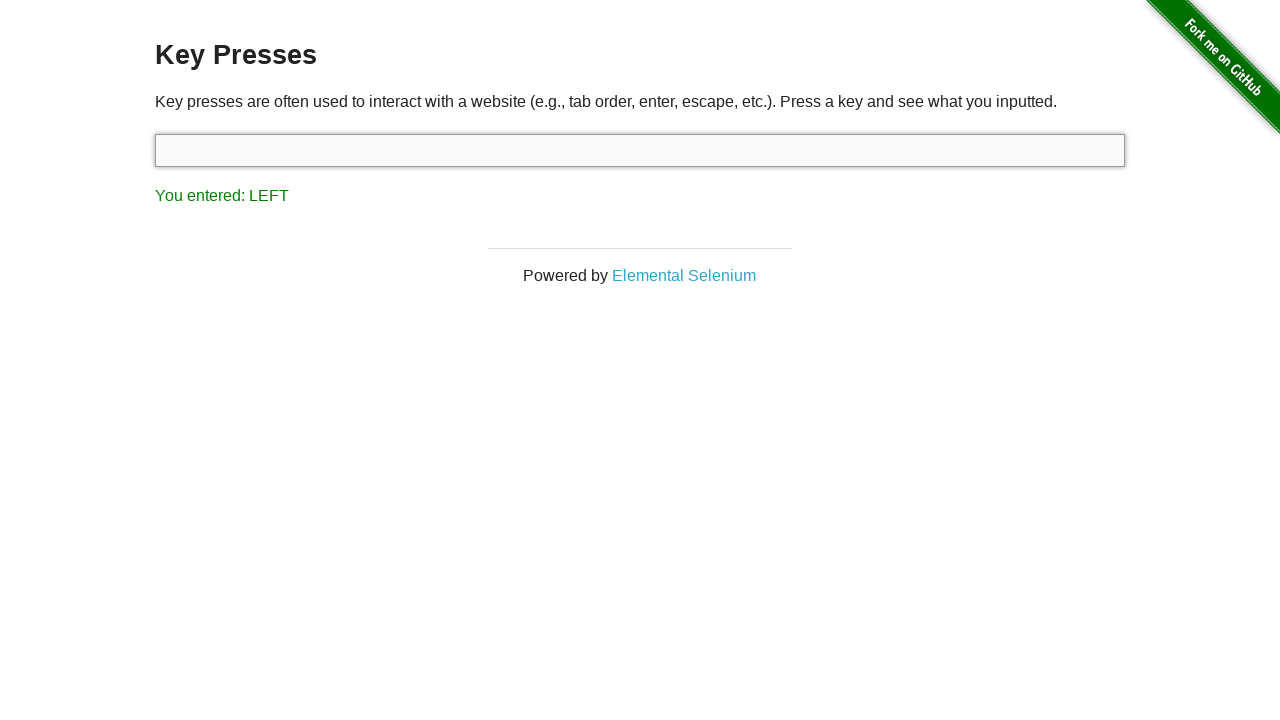